Tests that a todo is removed if edited to an empty string

Starting URL: https://demo.playwright.dev/todomvc

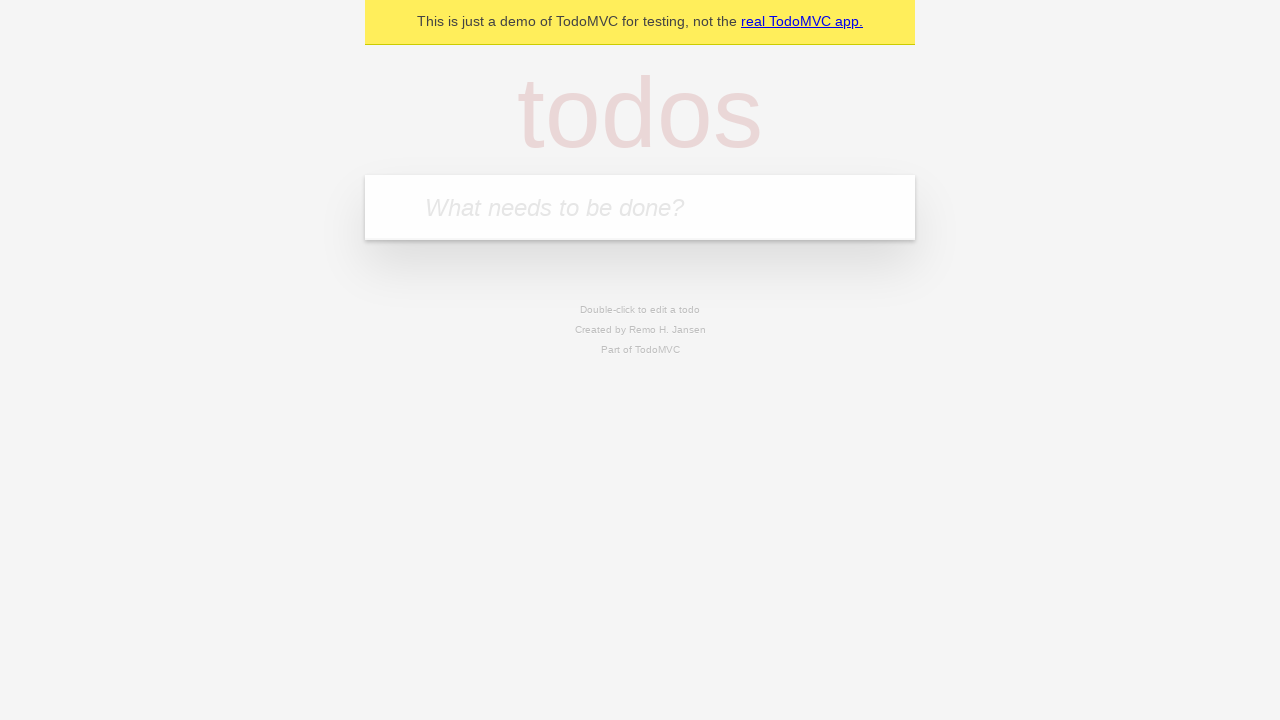

Filled new todo input with 'buy some cheese' on .new-todo
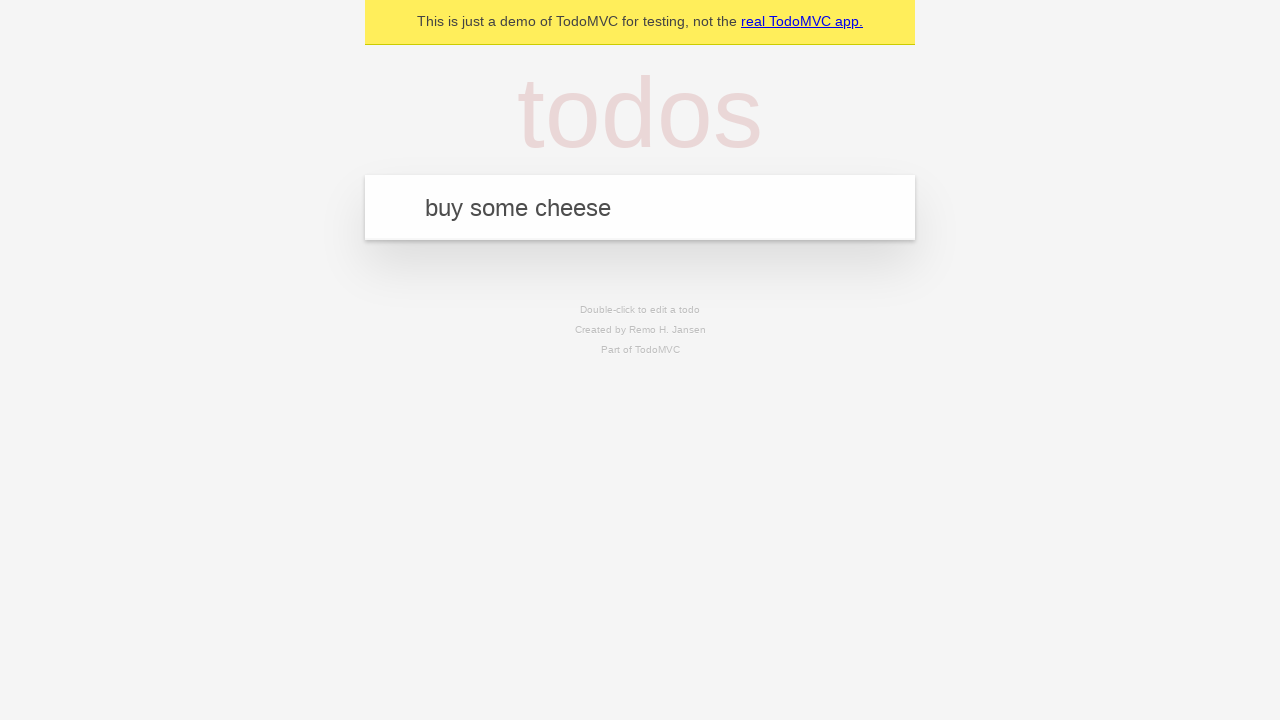

Pressed Enter to create first todo on .new-todo
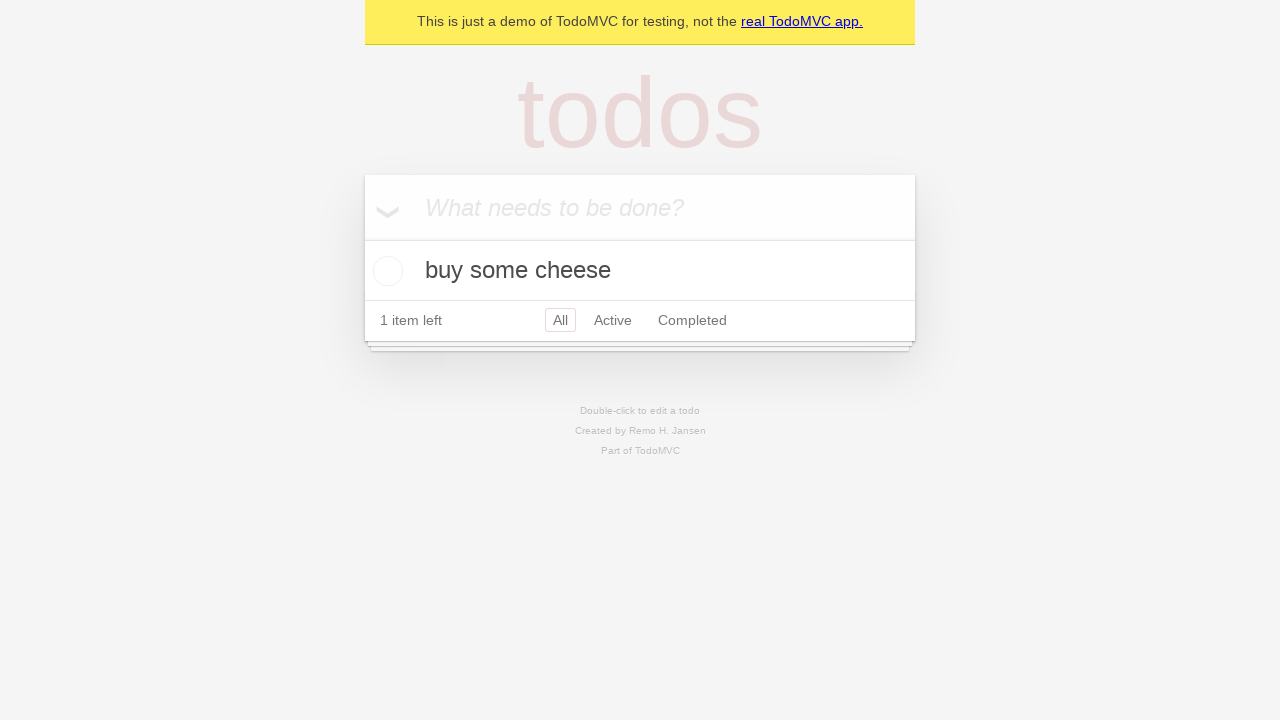

Filled new todo input with 'feed the cat' on .new-todo
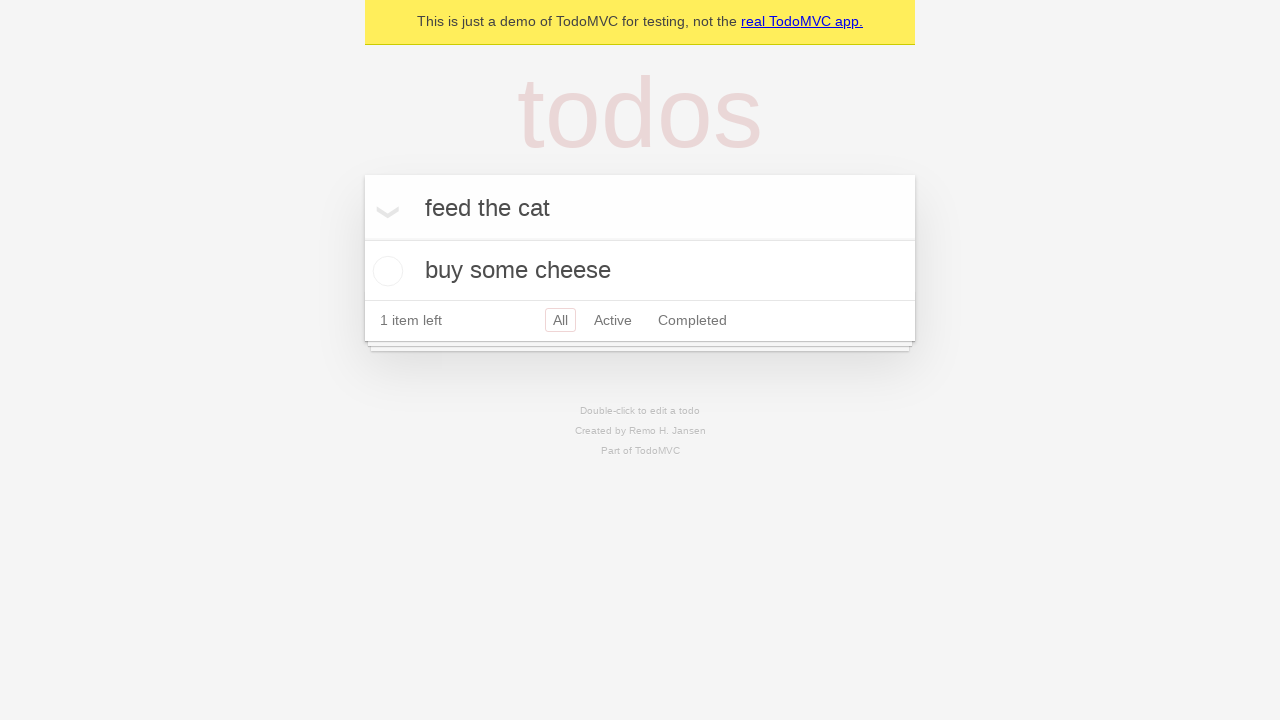

Pressed Enter to create second todo on .new-todo
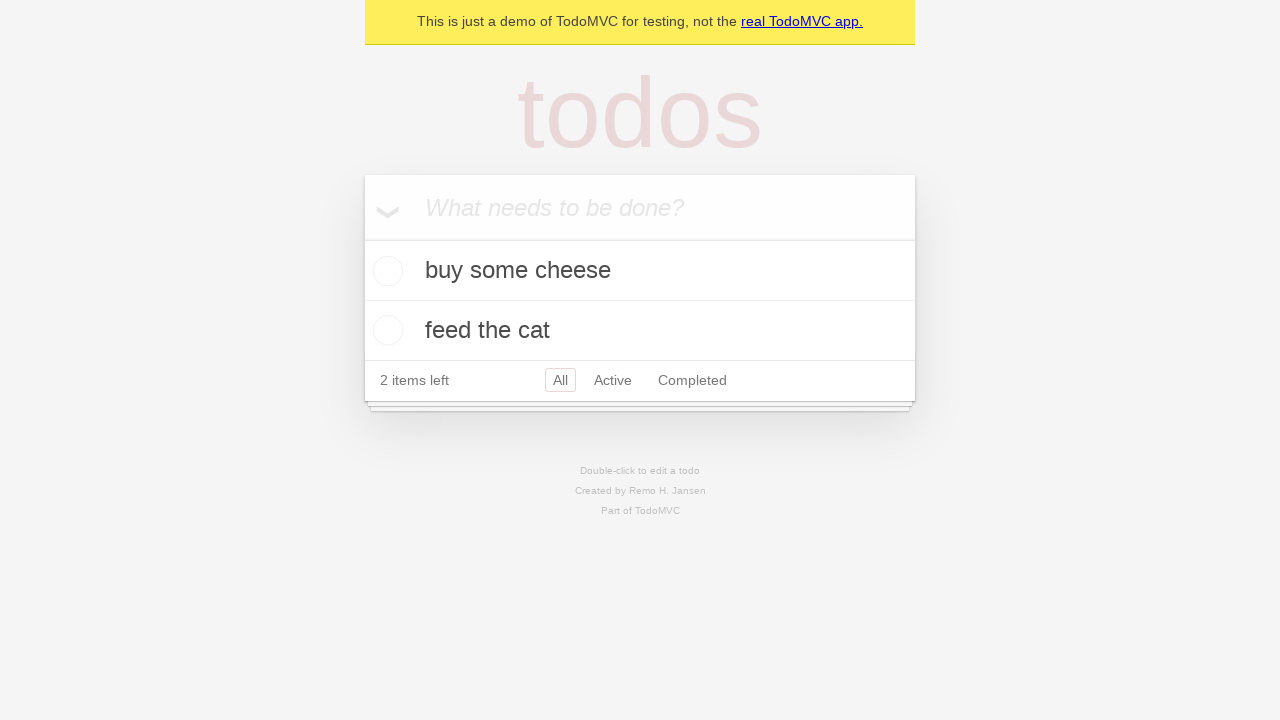

Filled new todo input with 'book a doctors appointment' on .new-todo
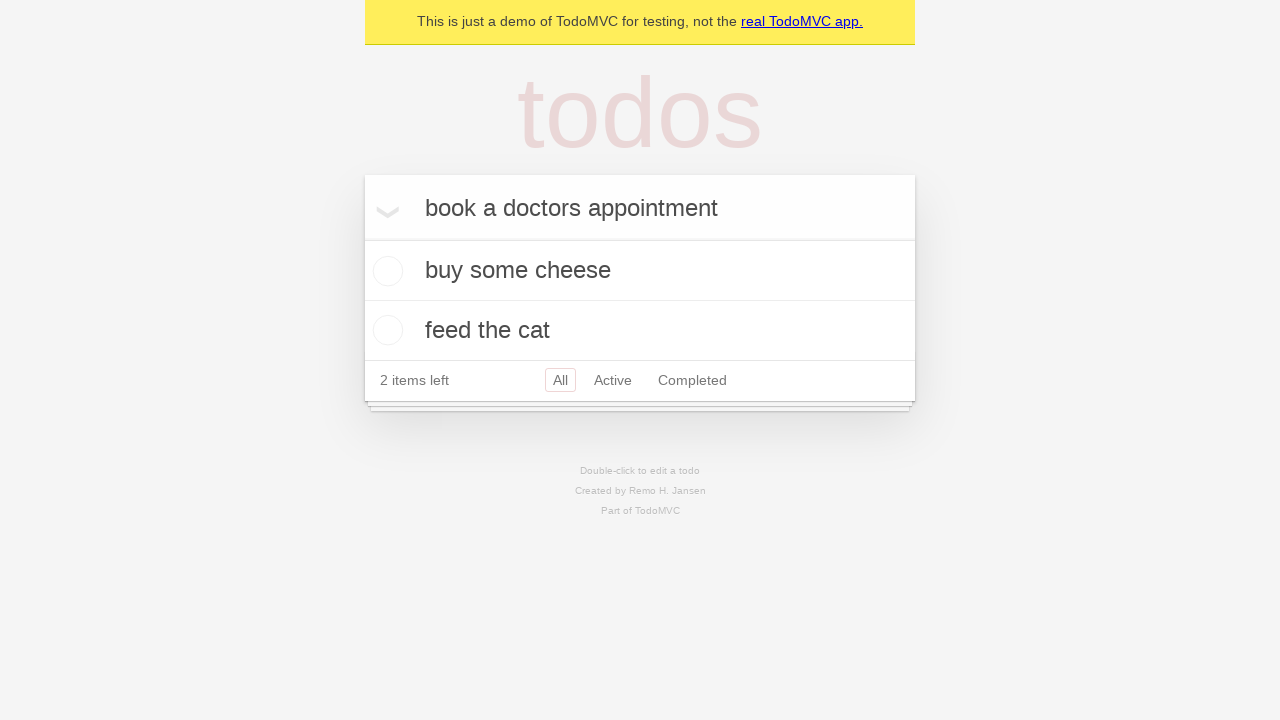

Pressed Enter to create third todo on .new-todo
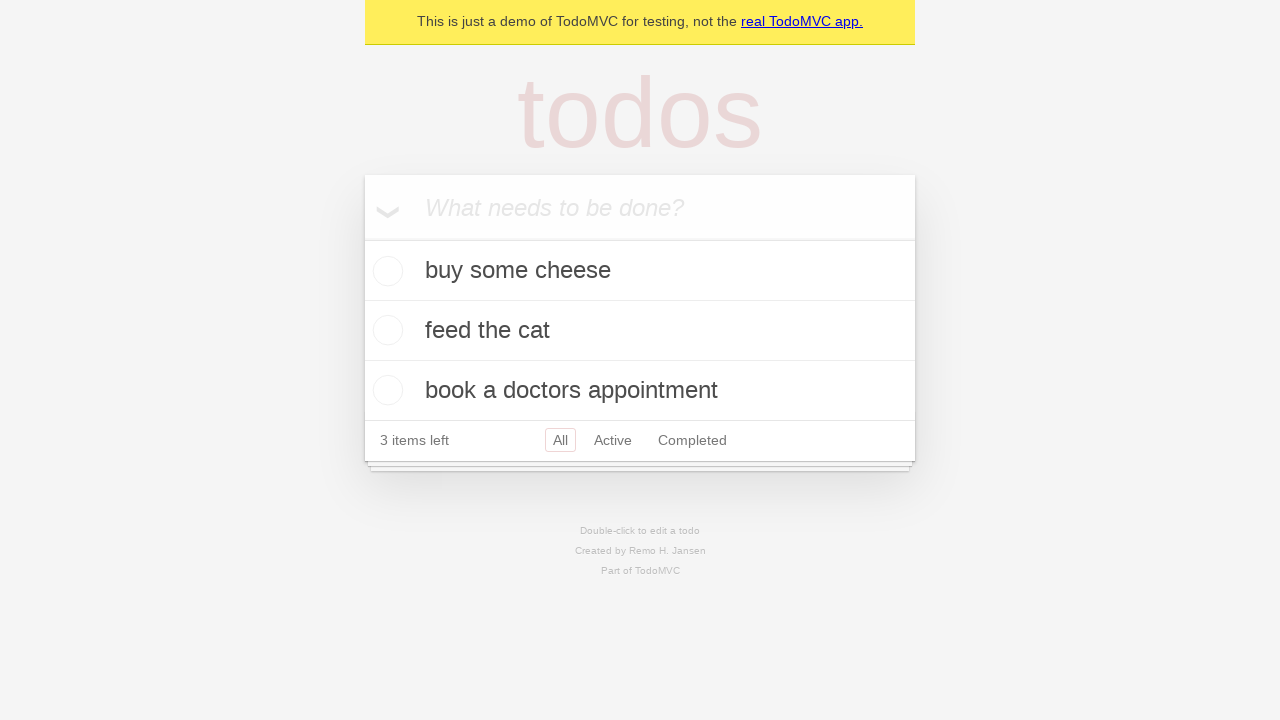

Waited for all three todos to be visible
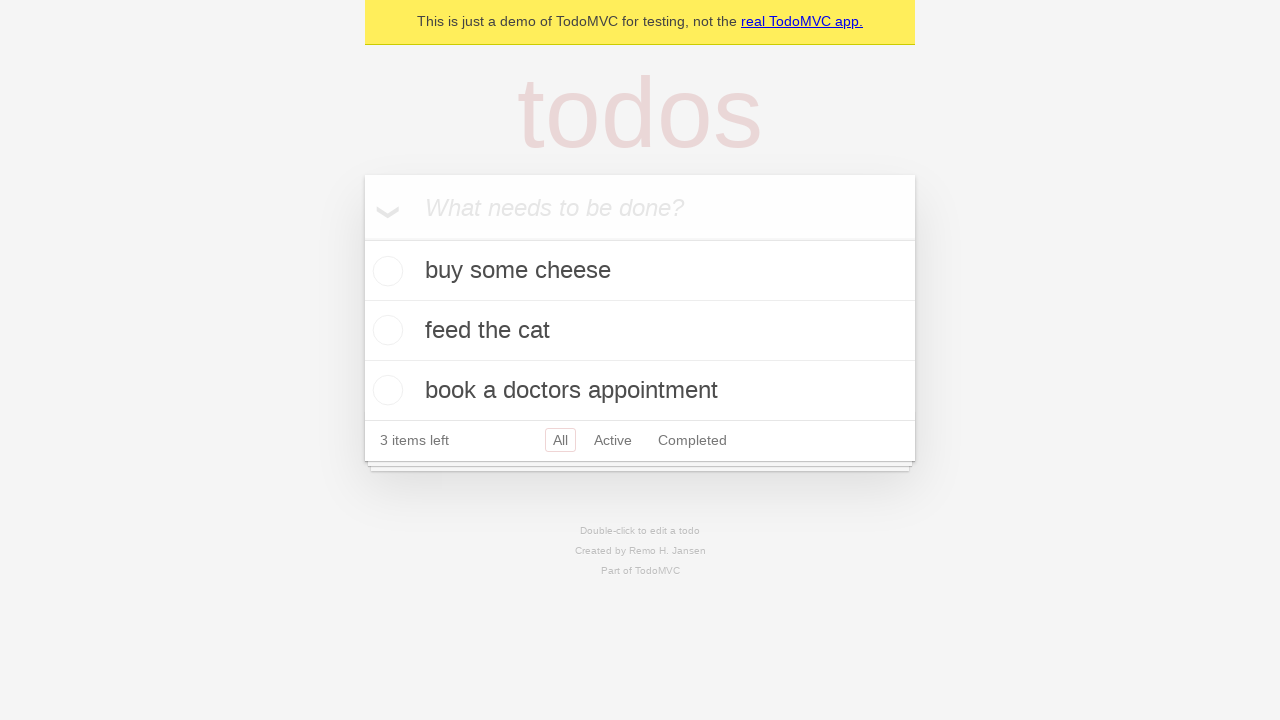

Double-clicked second todo to enter edit mode at (640, 331) on .todo-list li >> nth=1
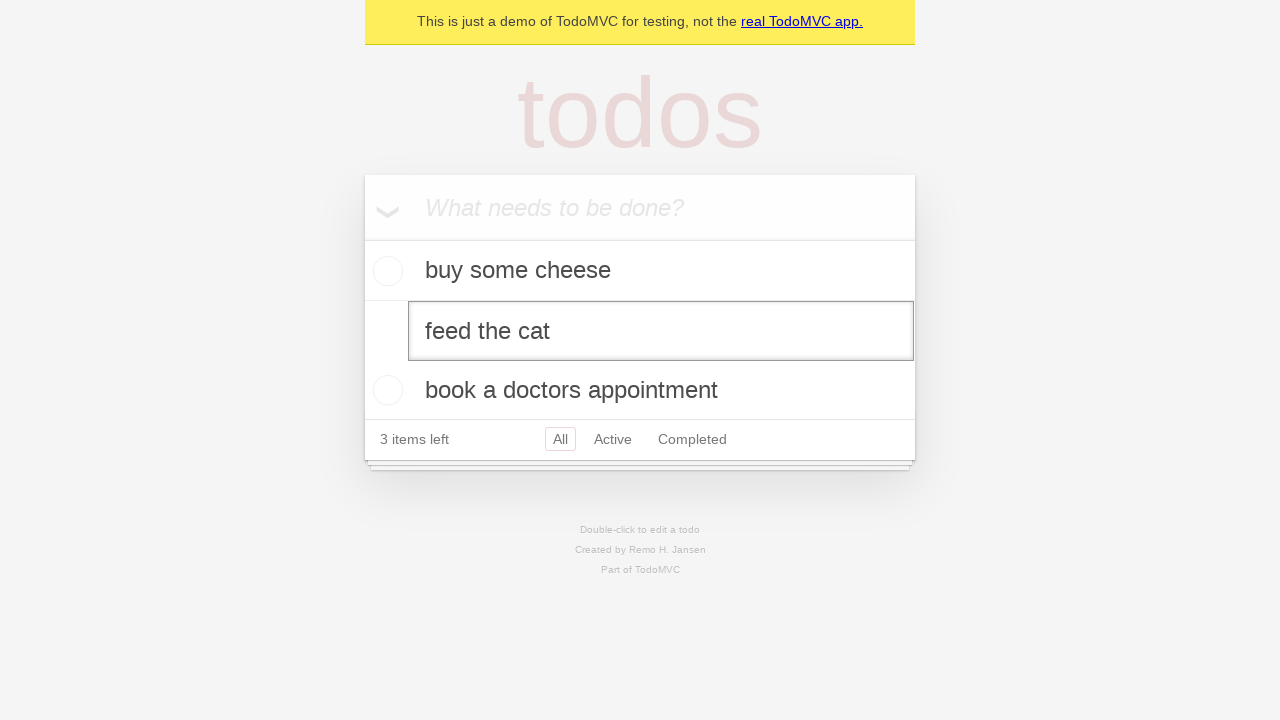

Cleared the edit field to remove second todo text on .todo-list li >> nth=1 >> .edit
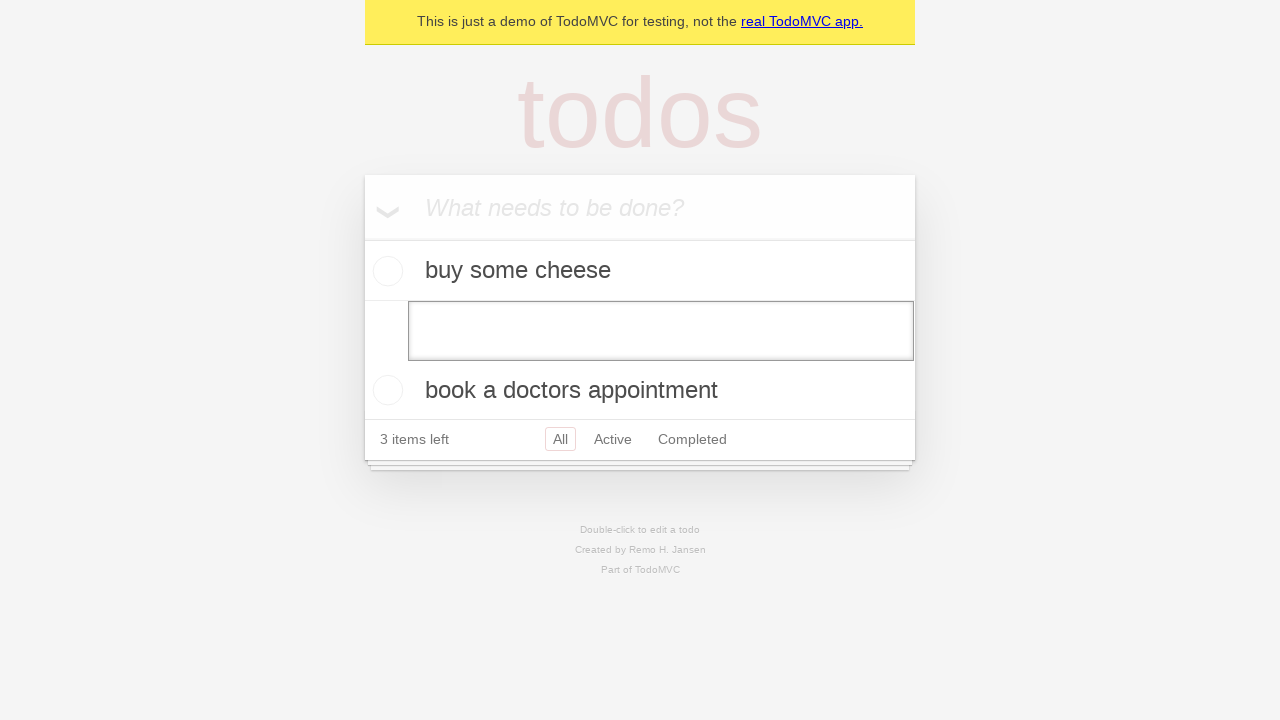

Pressed Enter to confirm deletion of empty todo item on .todo-list li >> nth=1 >> .edit
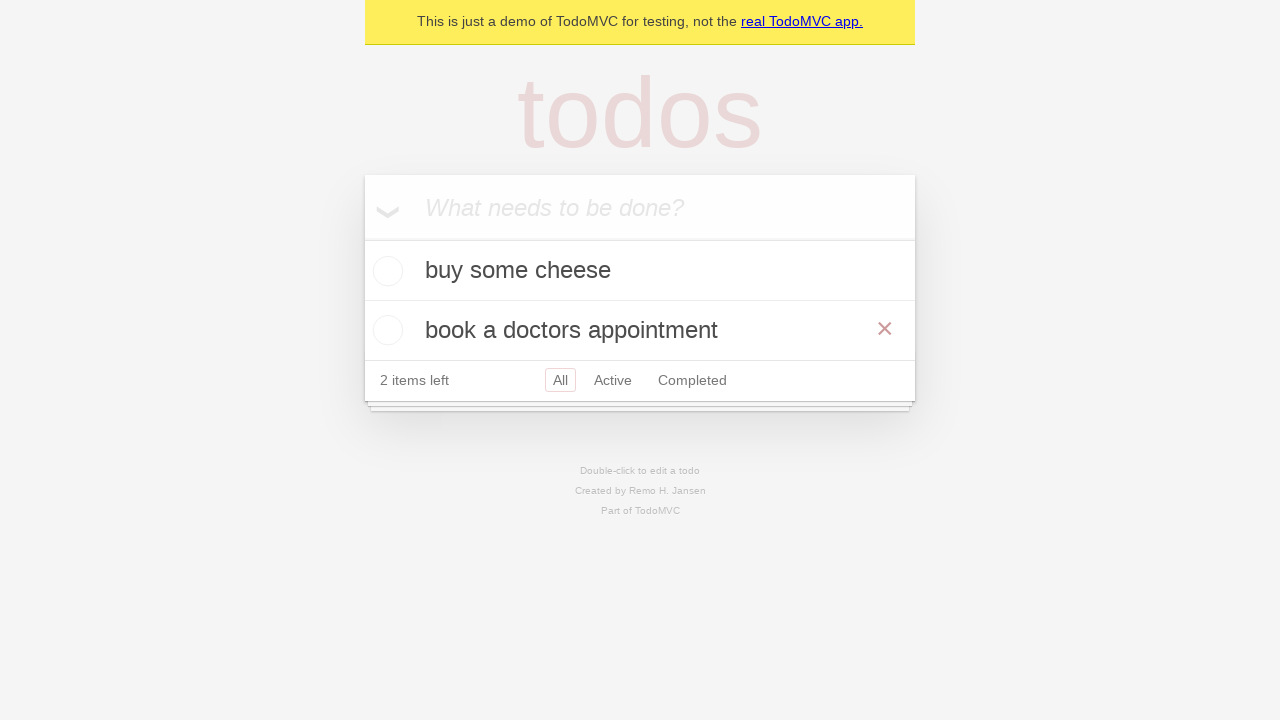

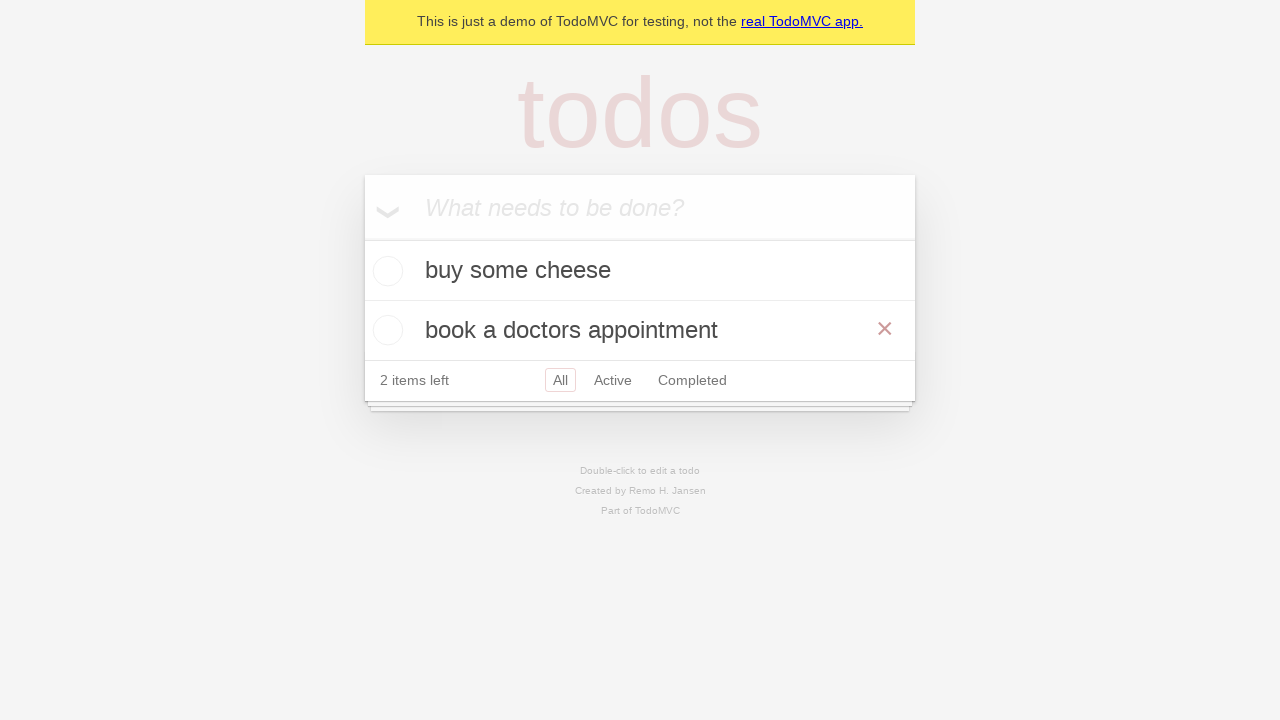